Navigates to the DemoBlaze e-commerce demo site and verifies that product listings with names and prices are displayed on the homepage.

Starting URL: https://www.demoblaze.com/

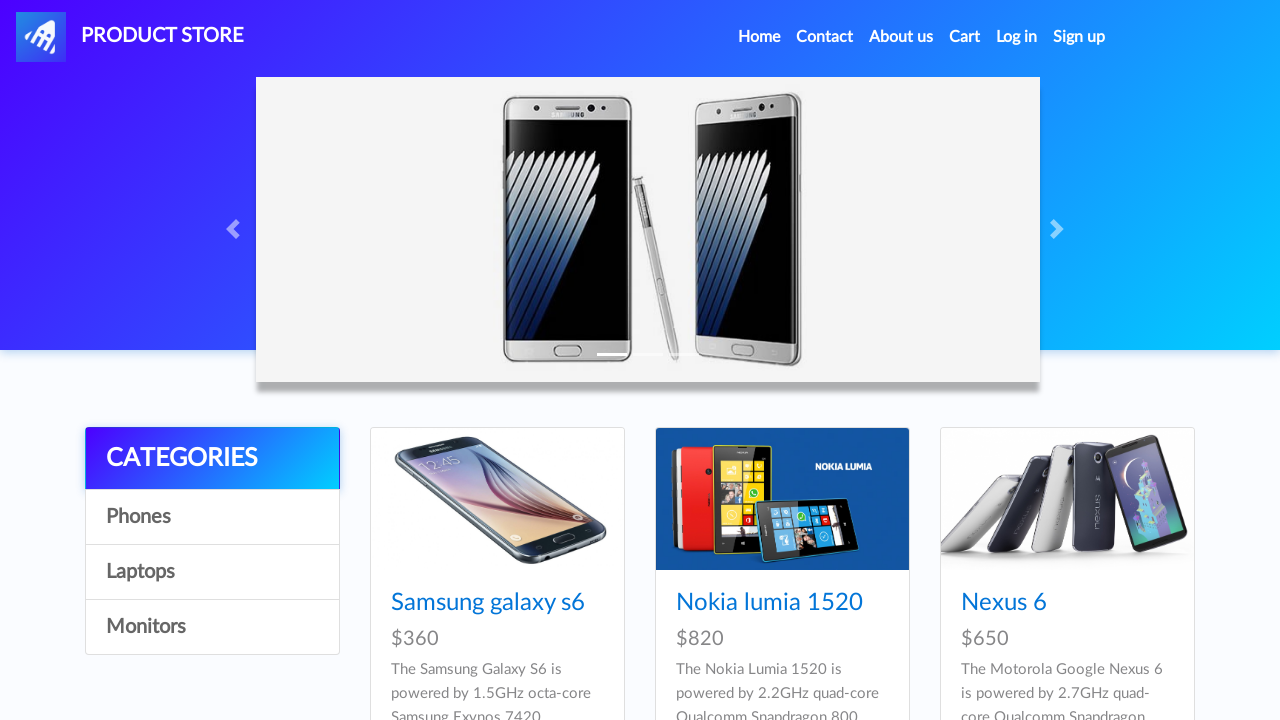

Waited for product name selectors to load on homepage
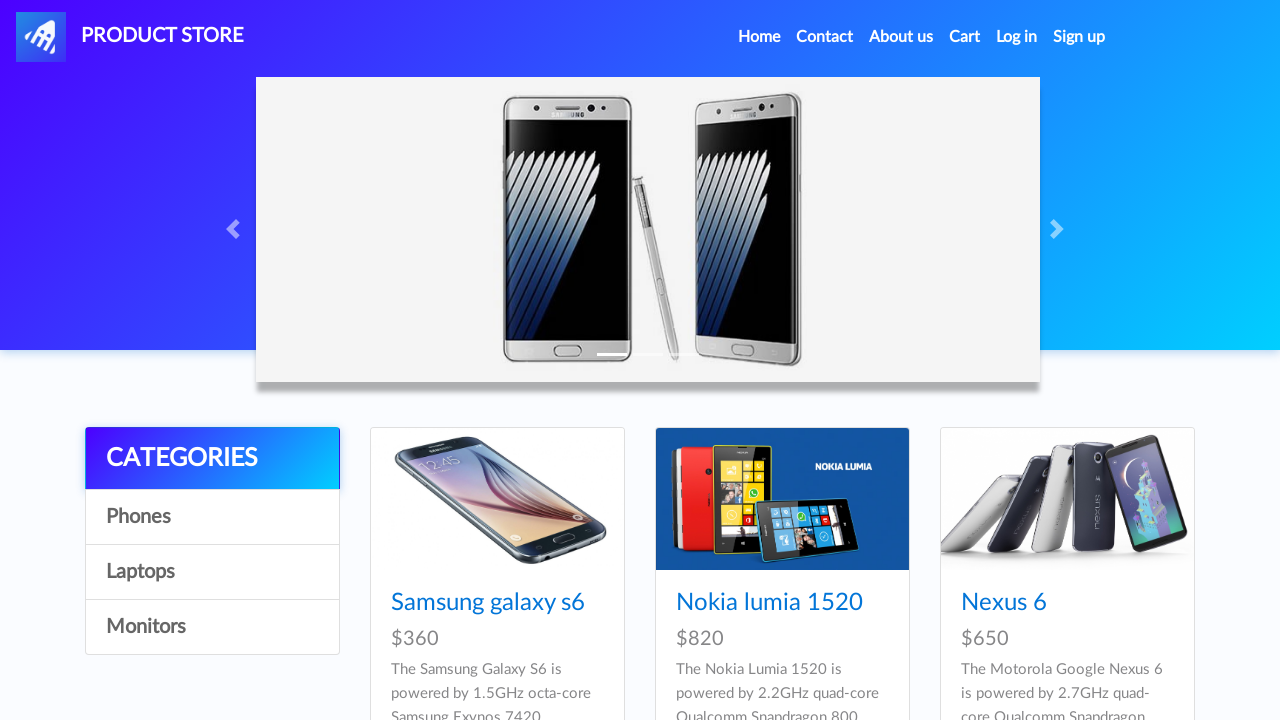

Waited for product price selectors to load on homepage
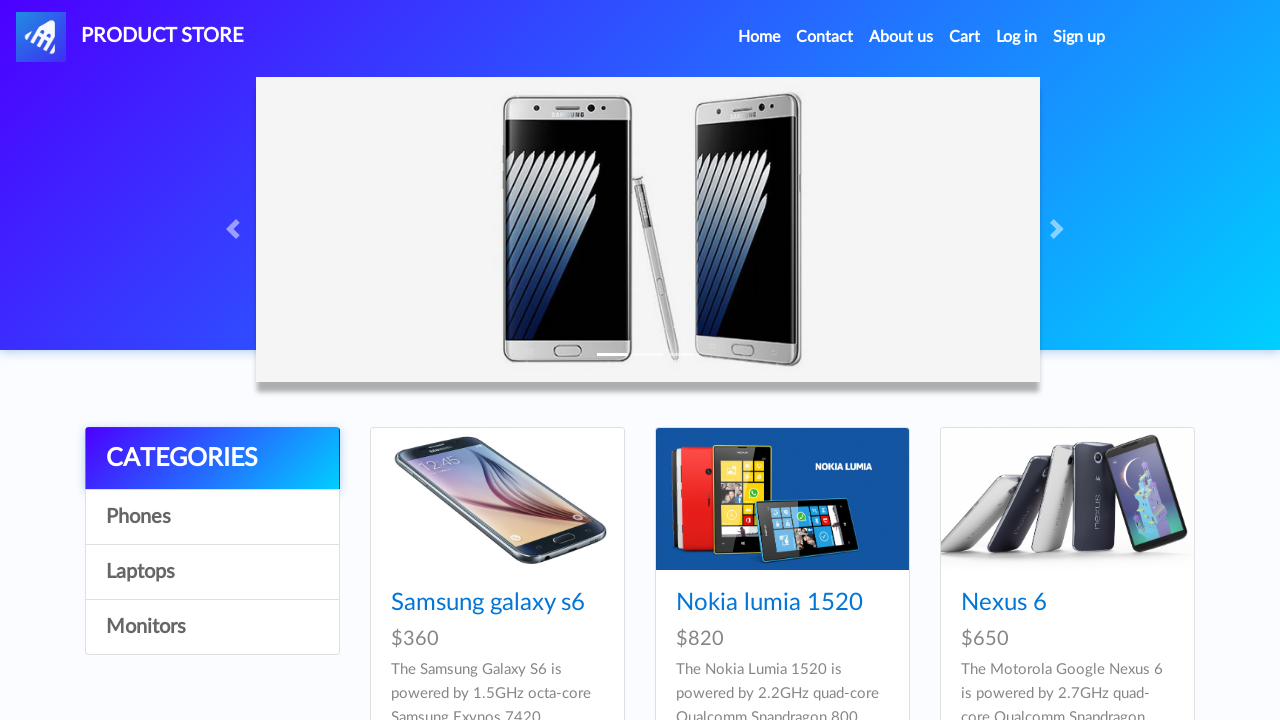

Located all product name elements
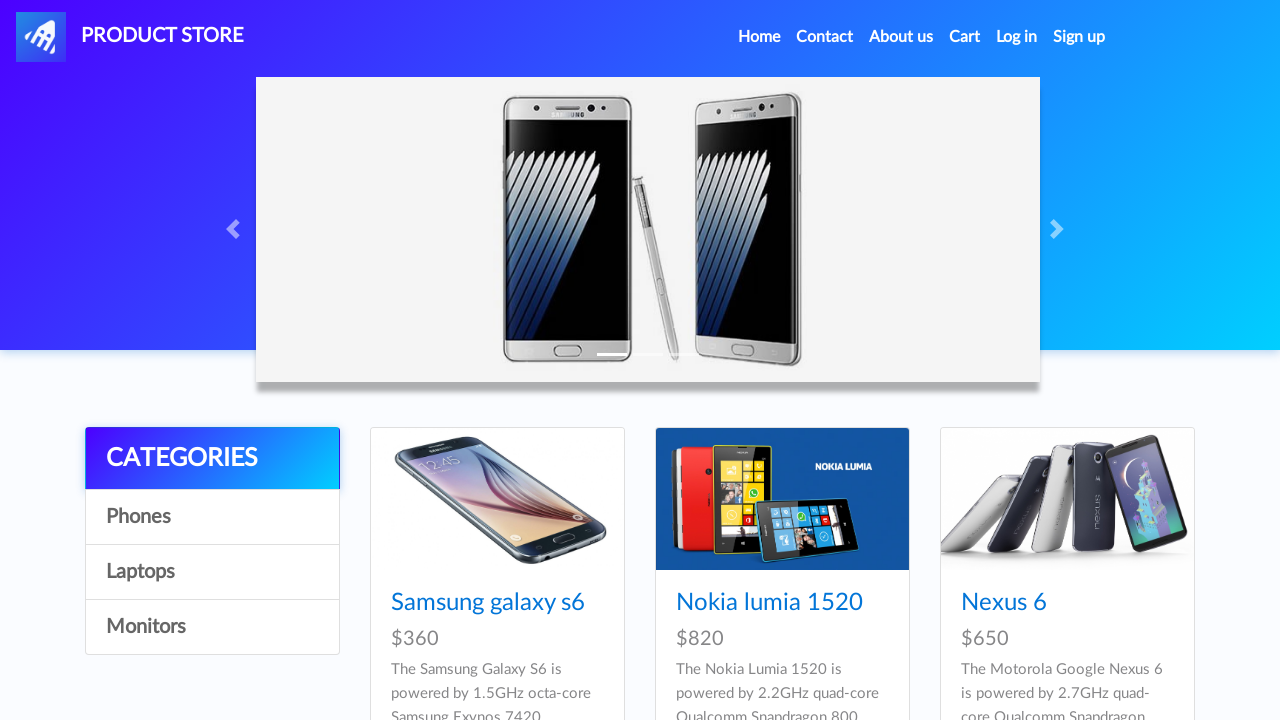

Verified that at least one product is displayed on the homepage
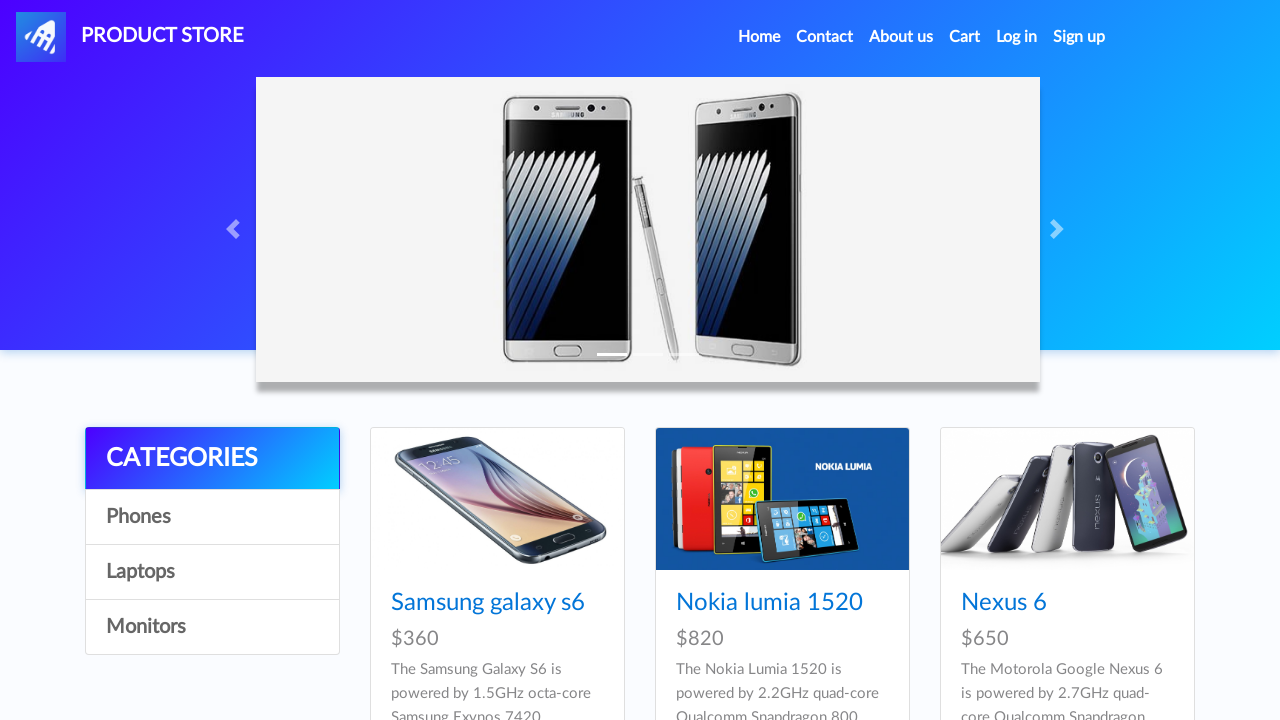

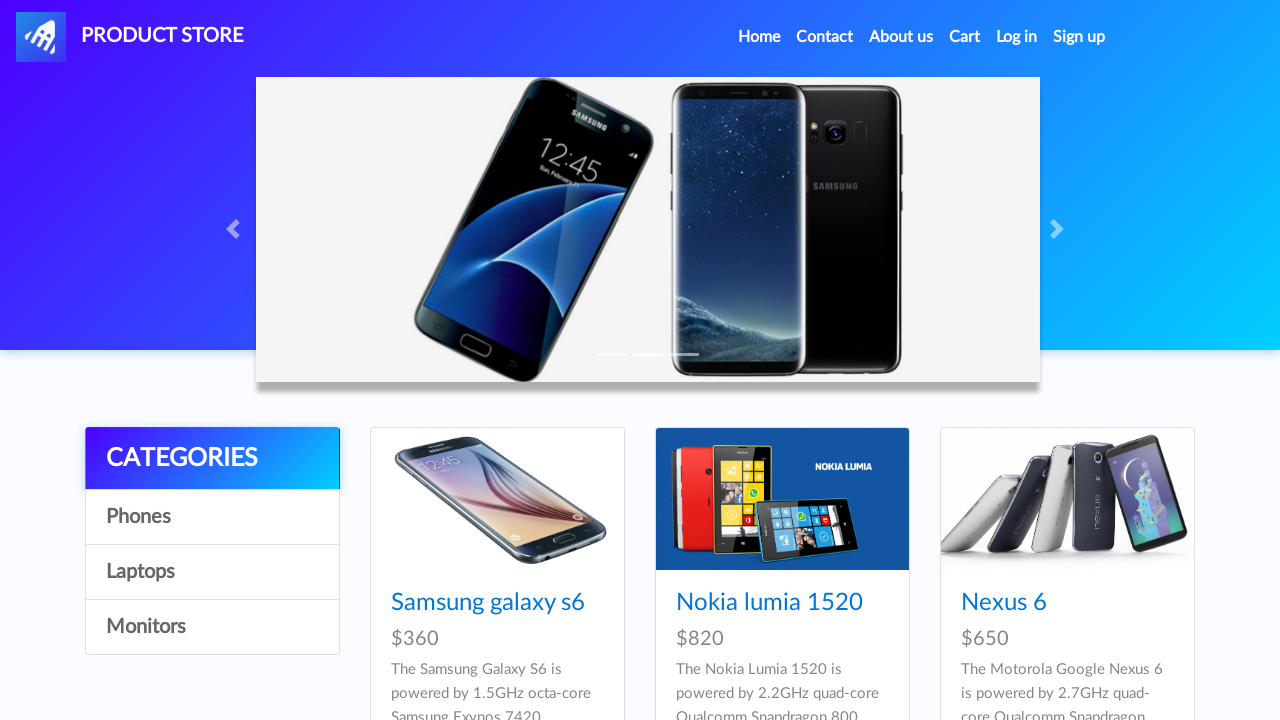